Tests dropdown selection functionality by selecting options using visible text, index, and value attributes

Starting URL: https://practice.expandtesting.com/dropdown

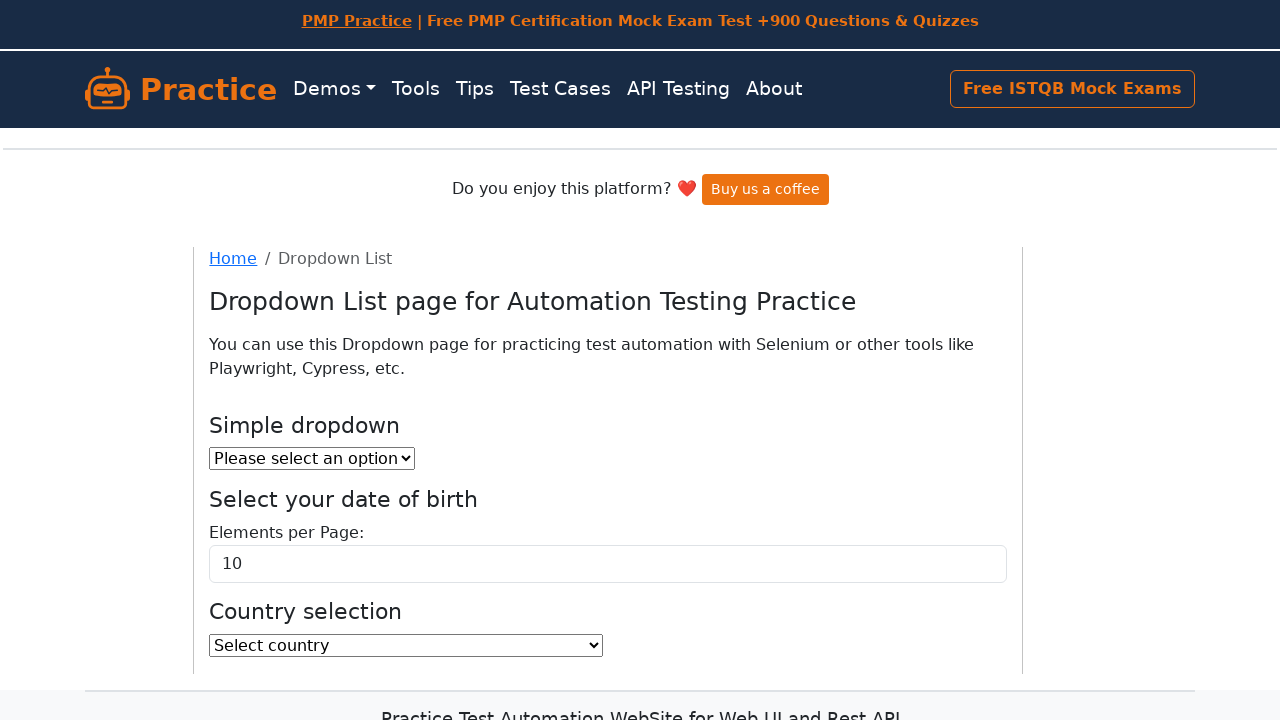

Country dropdown selector became visible
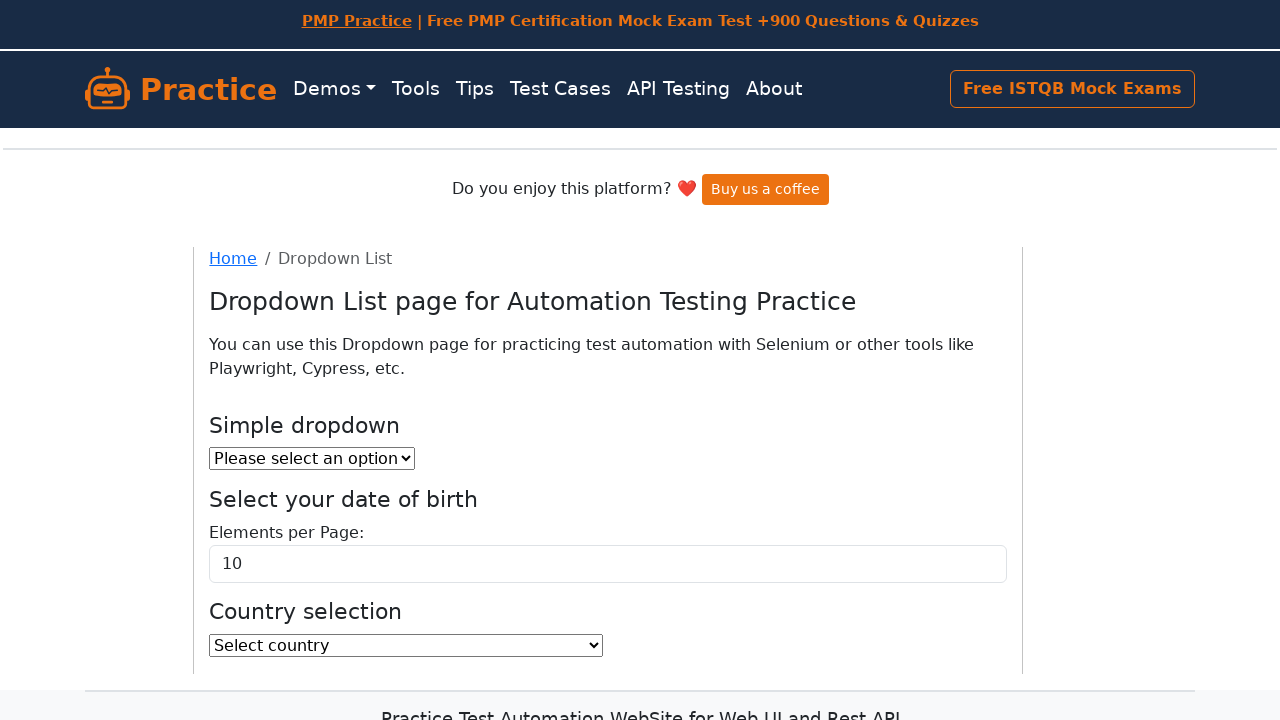

Selected 'Japan' from dropdown by visible text on #country
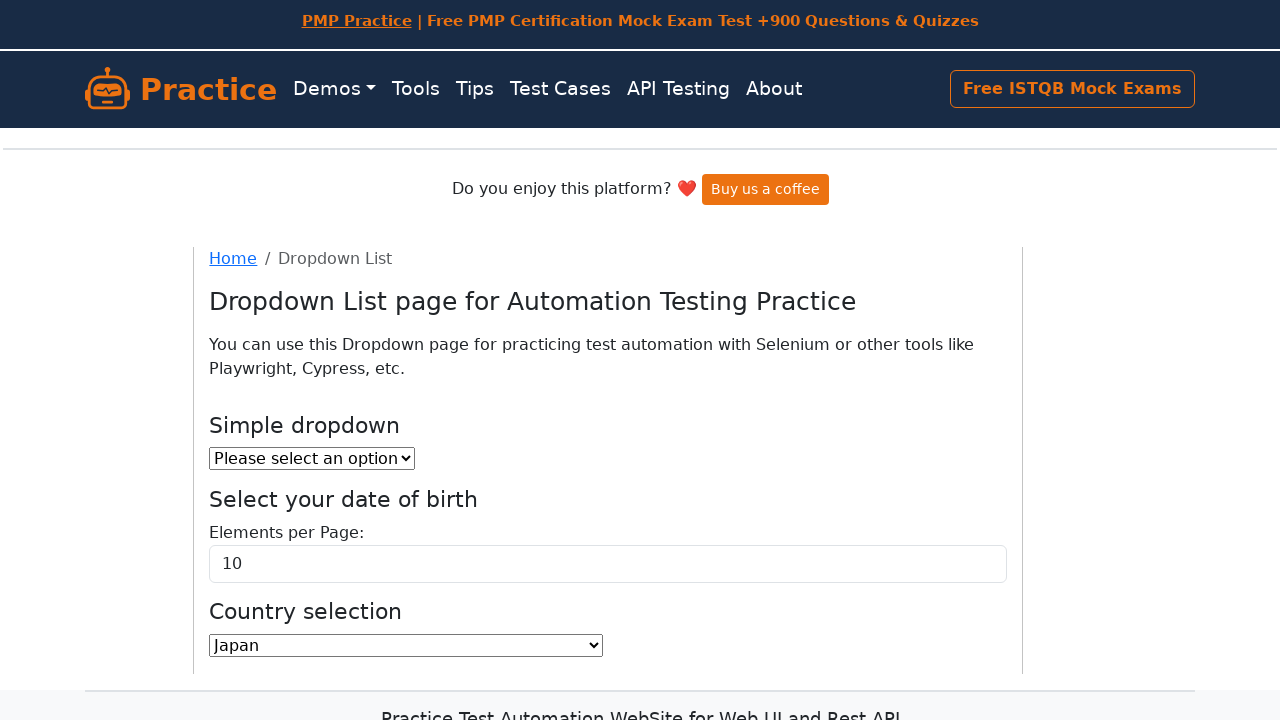

Selected option at index 111 from dropdown on #country
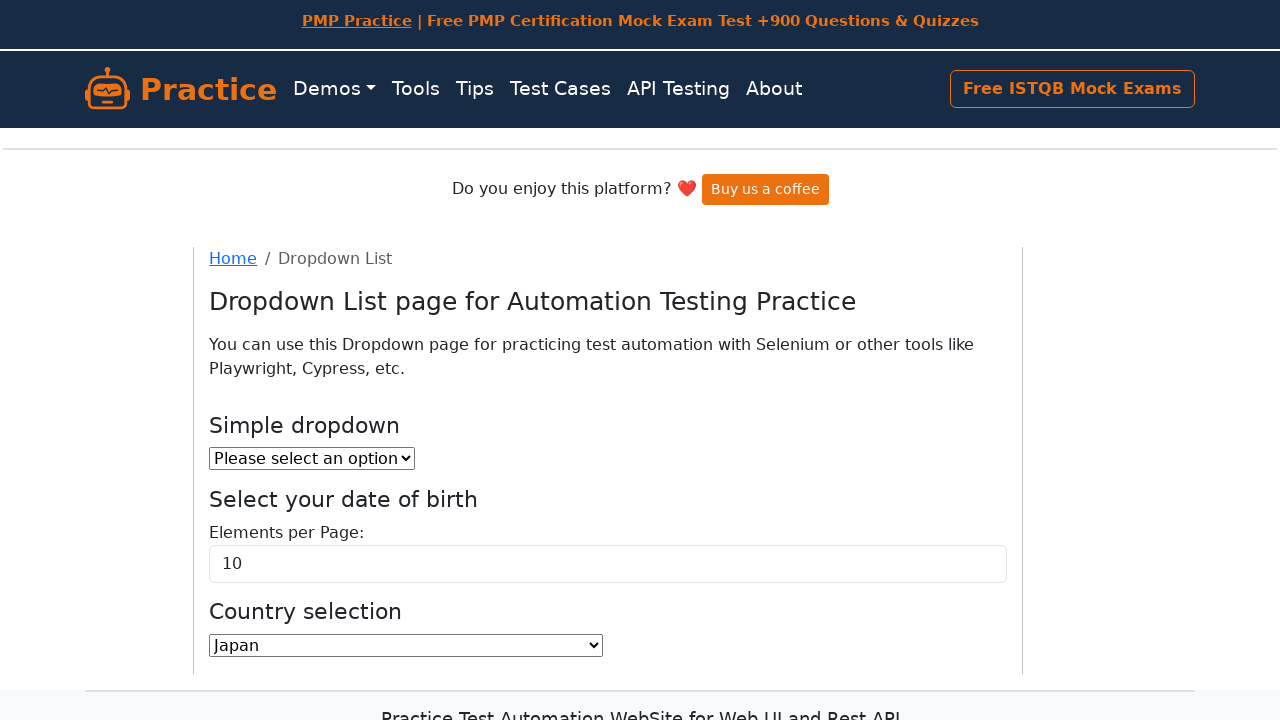

Selected Japan from dropdown by value attribute 'JP' on #country
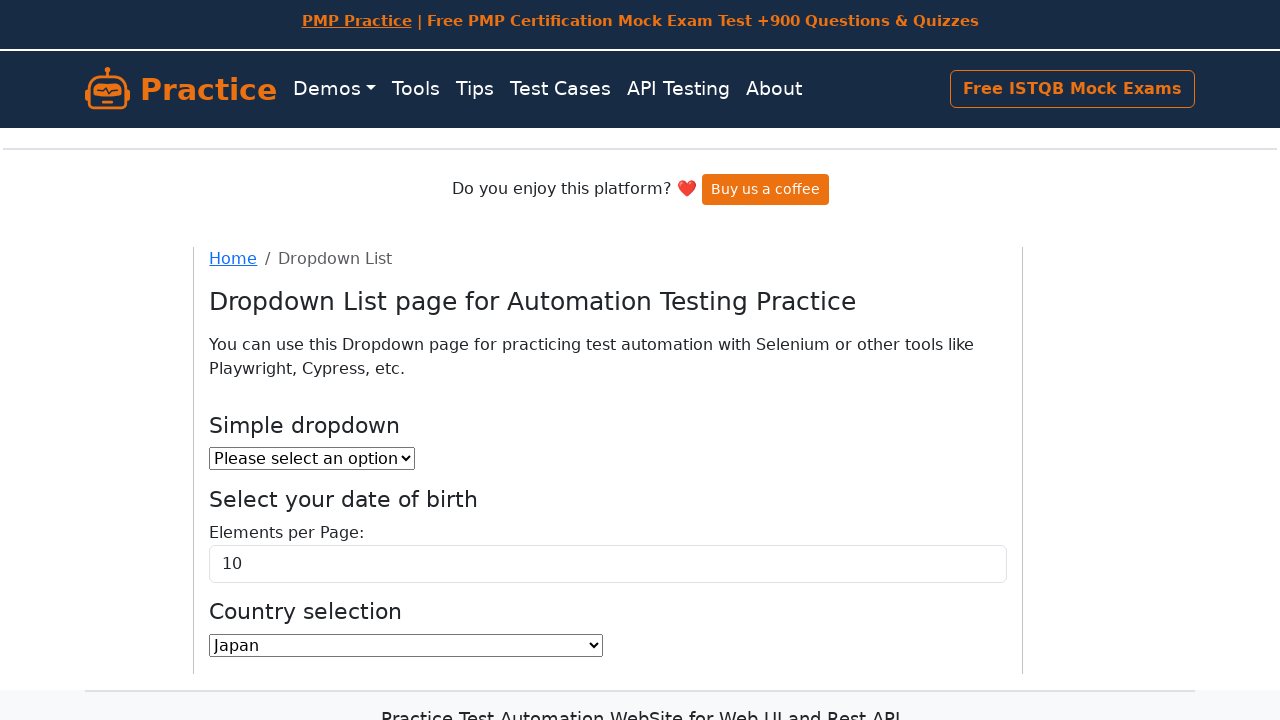

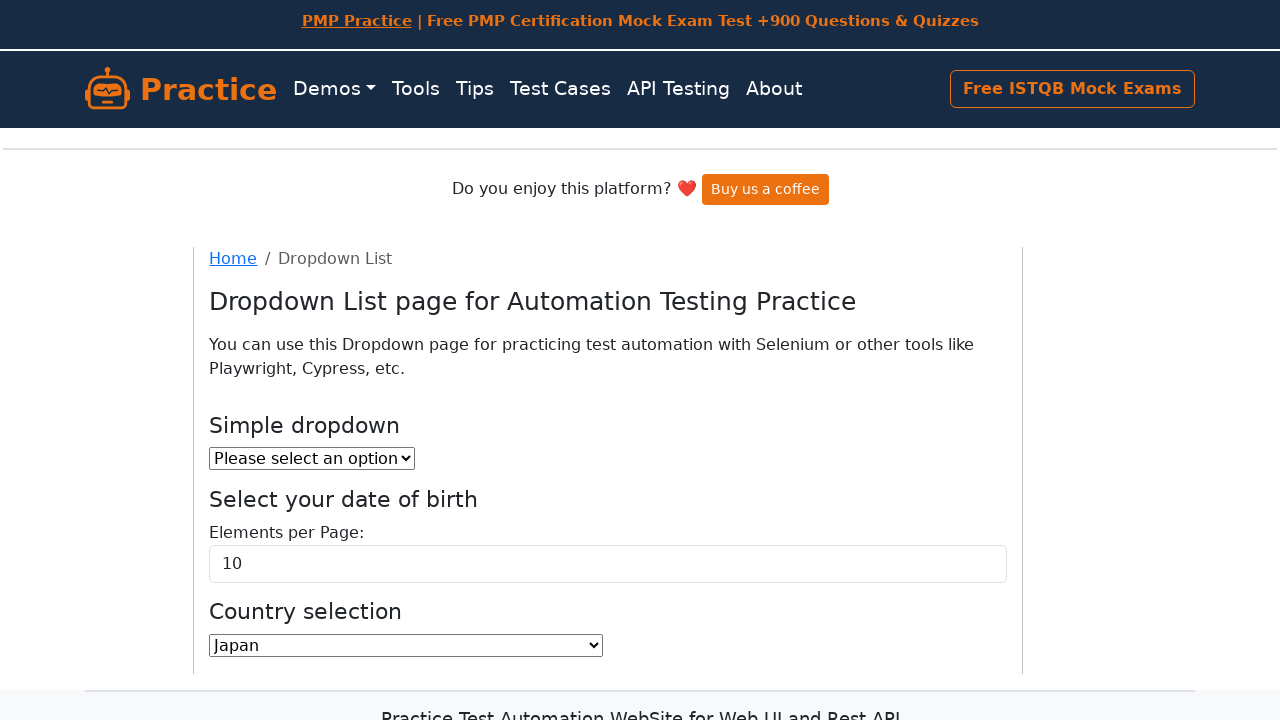